Tests clicking on the "Incluir" (Insert) button and verifies the response message in a modalidades management page

Starting URL: https://ciscodeto.github.io/AcodemiaGerenciamento/ymodalidades.html

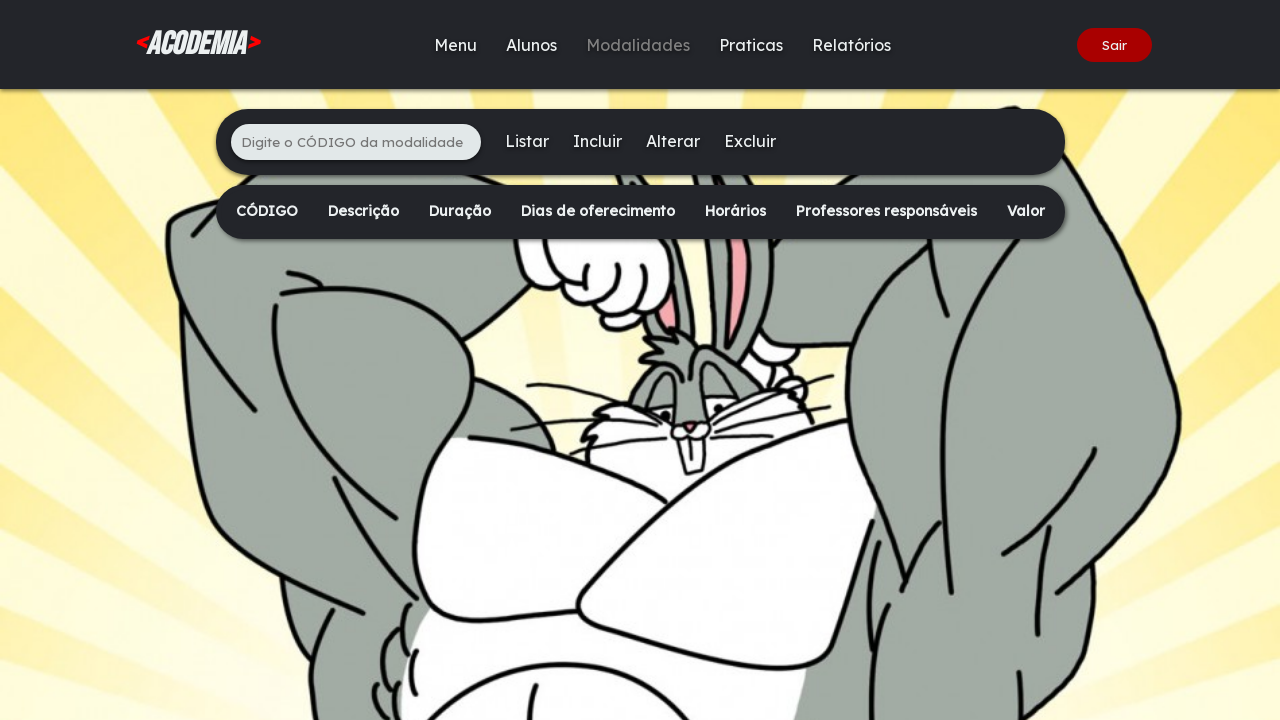

Waited for Incluir (Insert) button selector to be available
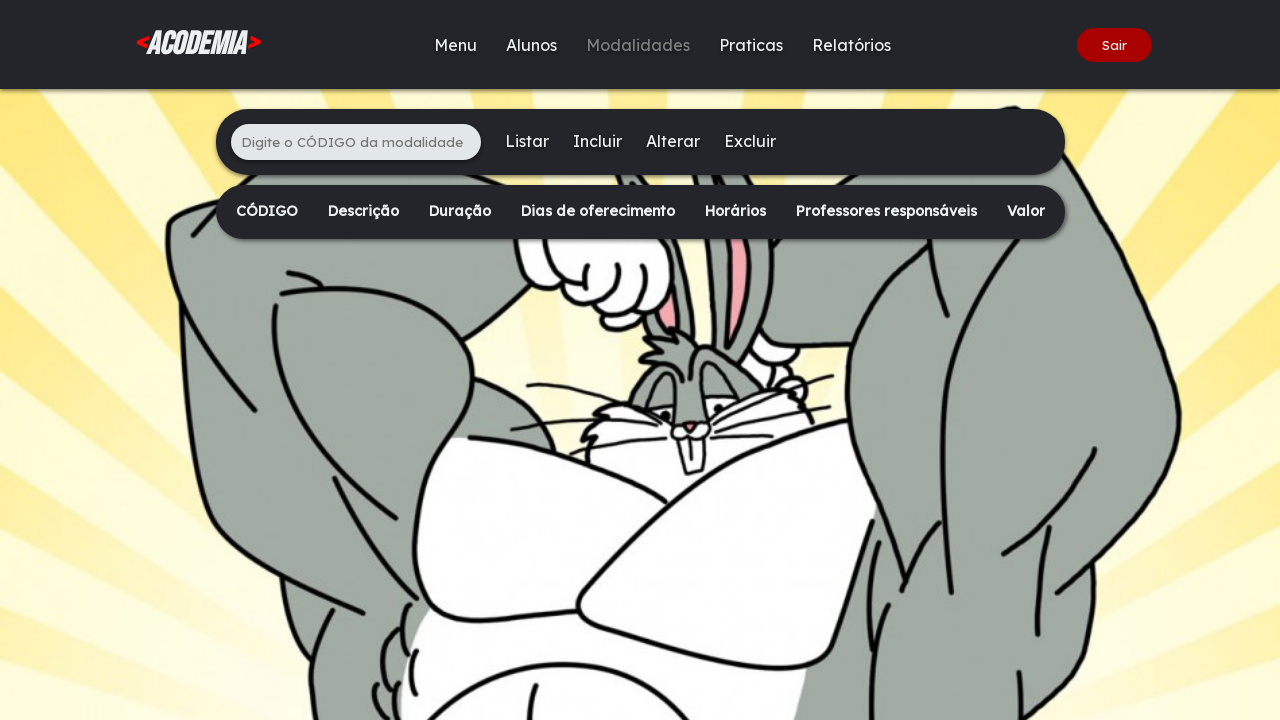

Clicked on the Incluir (Insert) button at (597, 141) on xpath=/html/body/div[2]/main/div[1]/ul/li[3]/a
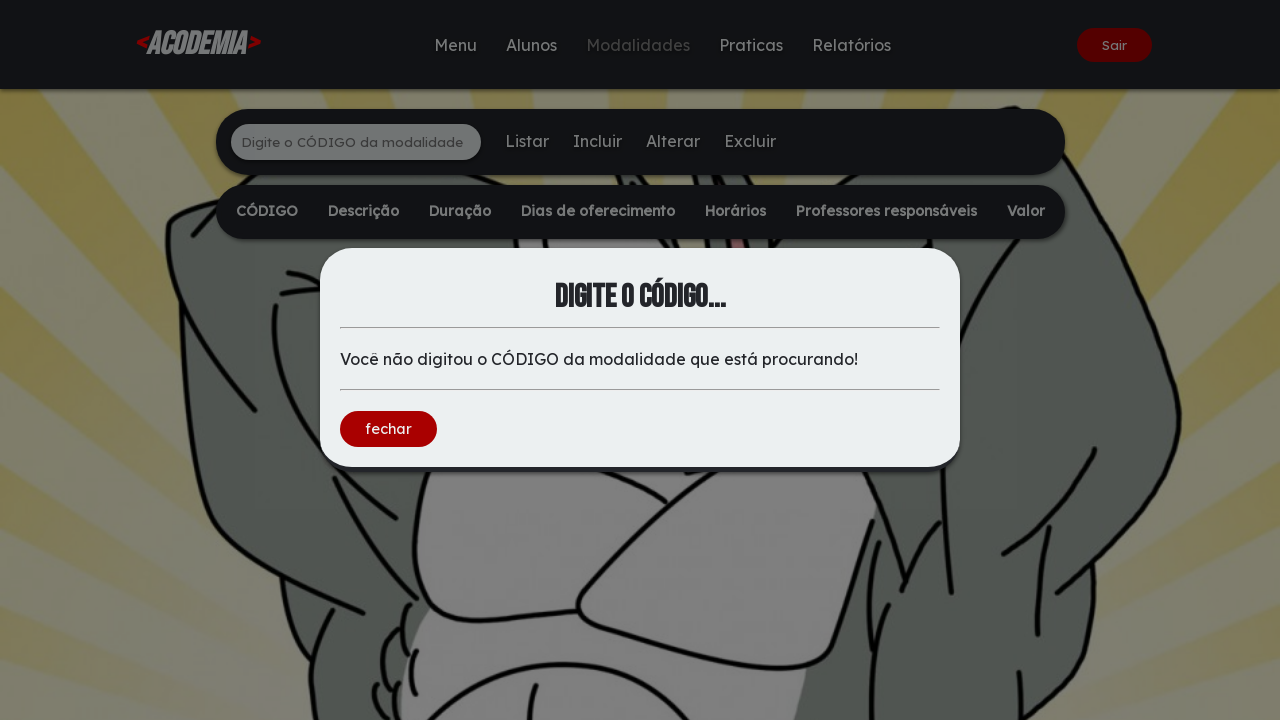

Waited for warning container to appear in modalidades management page
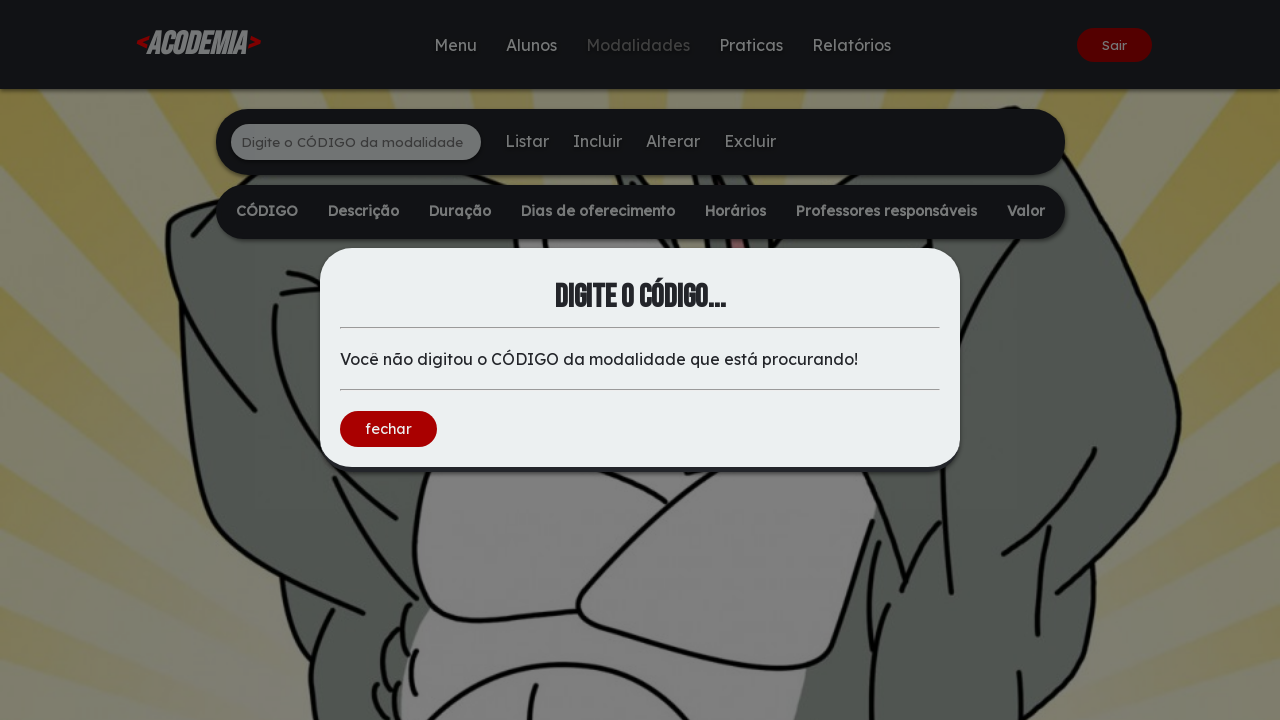

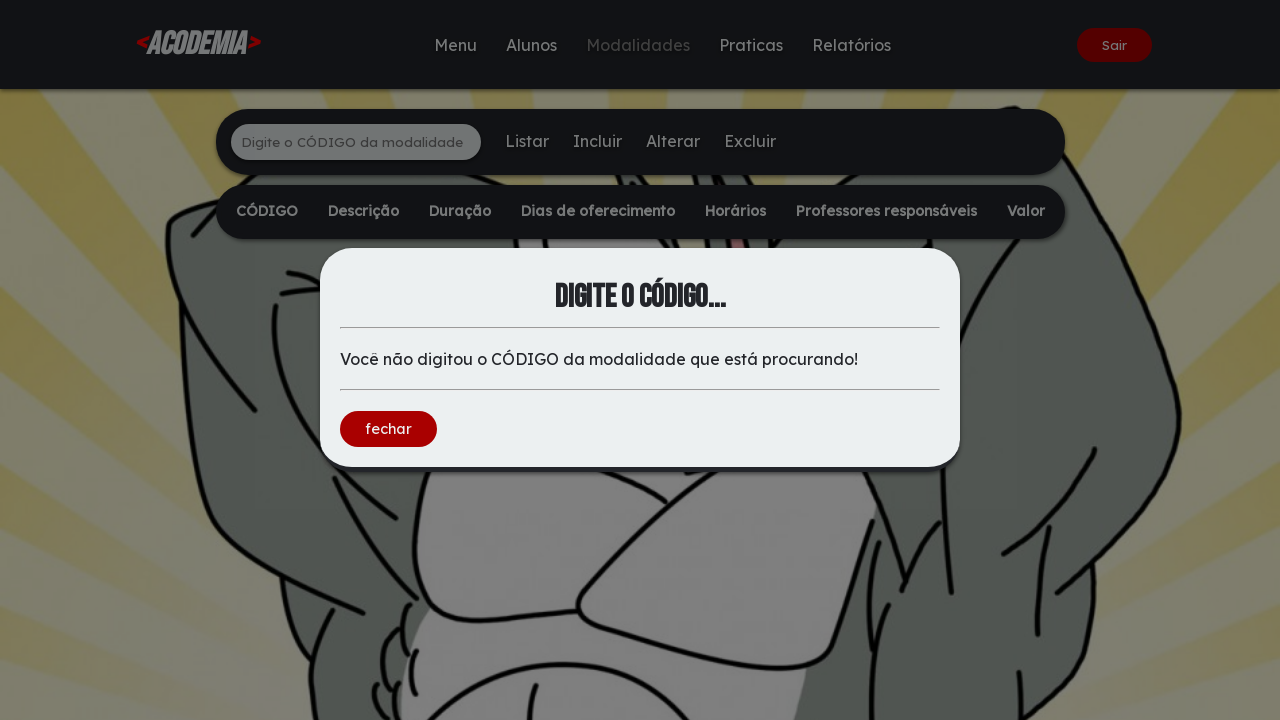